Tests multiple window handling by opening new windows through button clicks and switching between them

Starting URL: http://demo.automationtesting.in/Windows.html

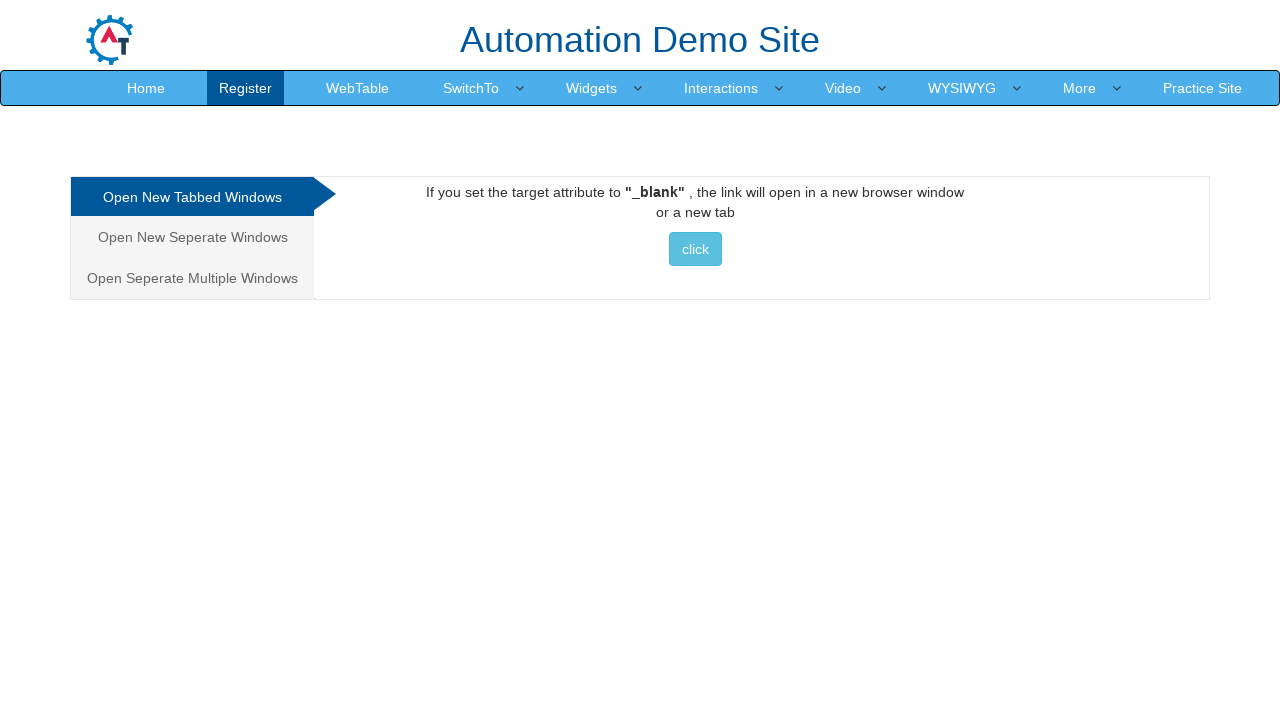

Clicked on third tab to navigate to multiple windows section at (192, 278) on xpath=//html/body/div[1]/div/div/div/div[1]/ul/li[3]/a
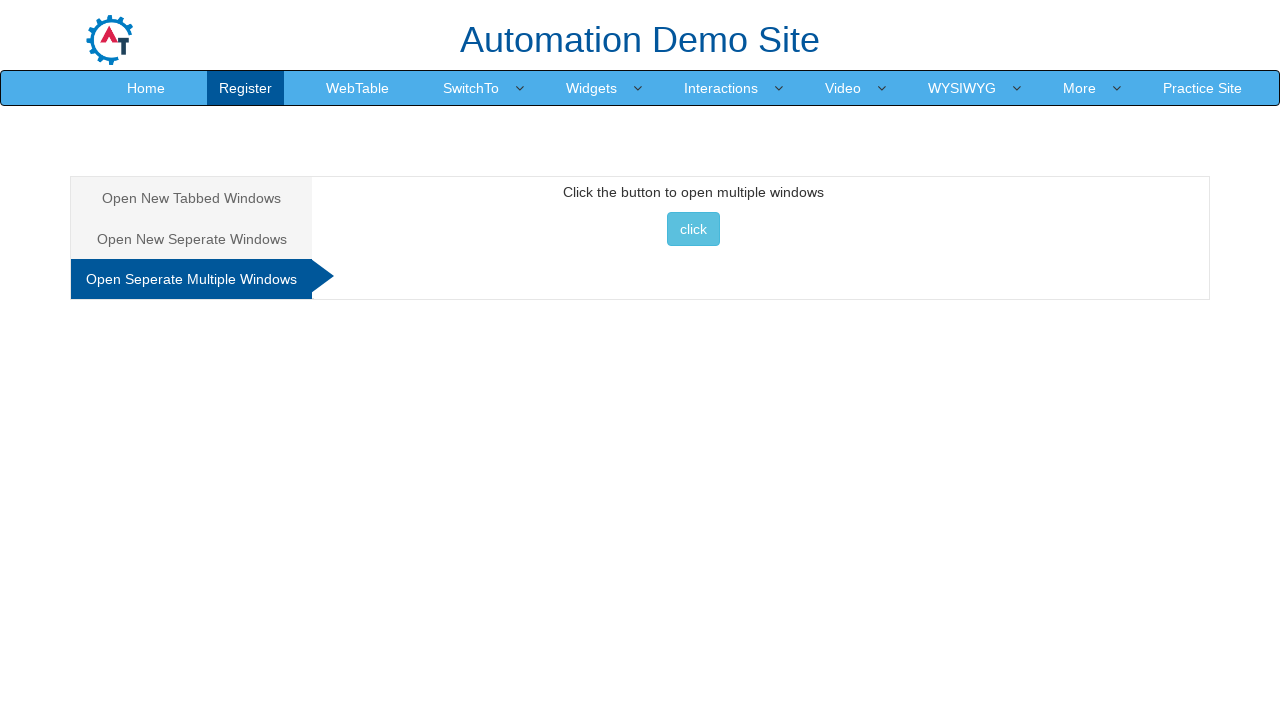

Clicked button to open multiple new windows at (693, 229) on xpath=//html/body/div[1]/div/div/div/div[2]/div[3]/button
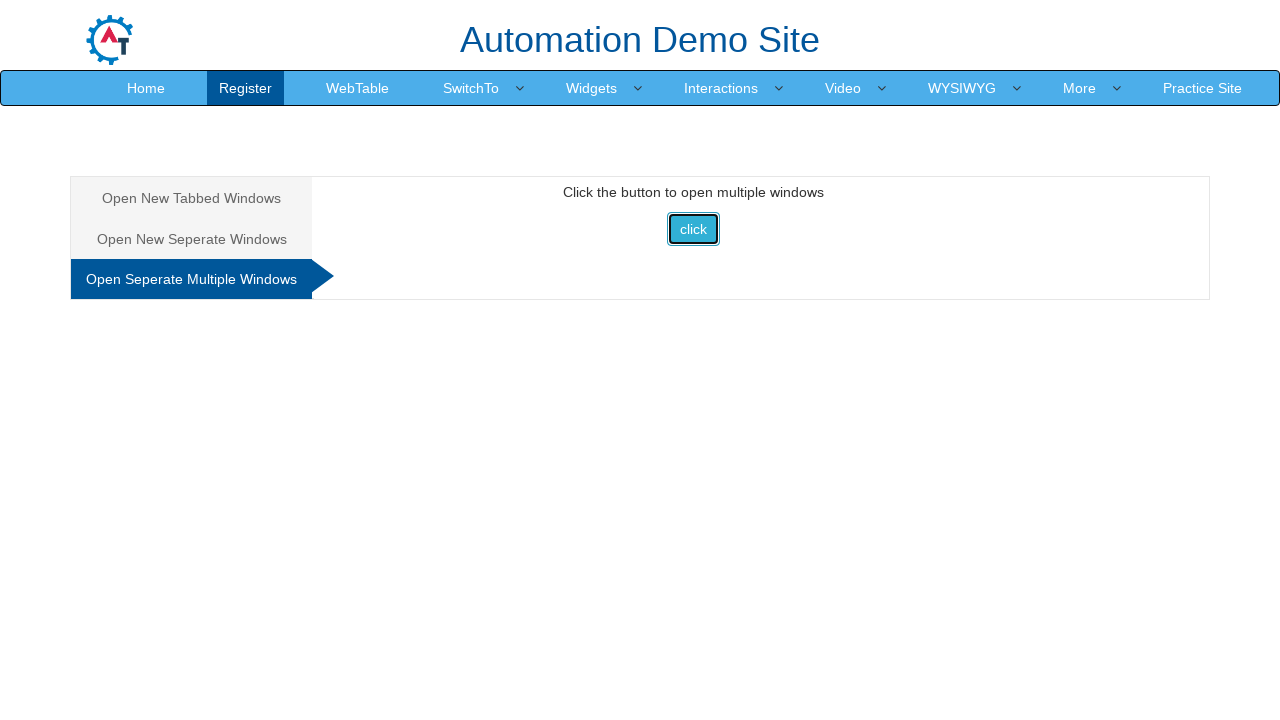

Waited 2 seconds for new windows to open
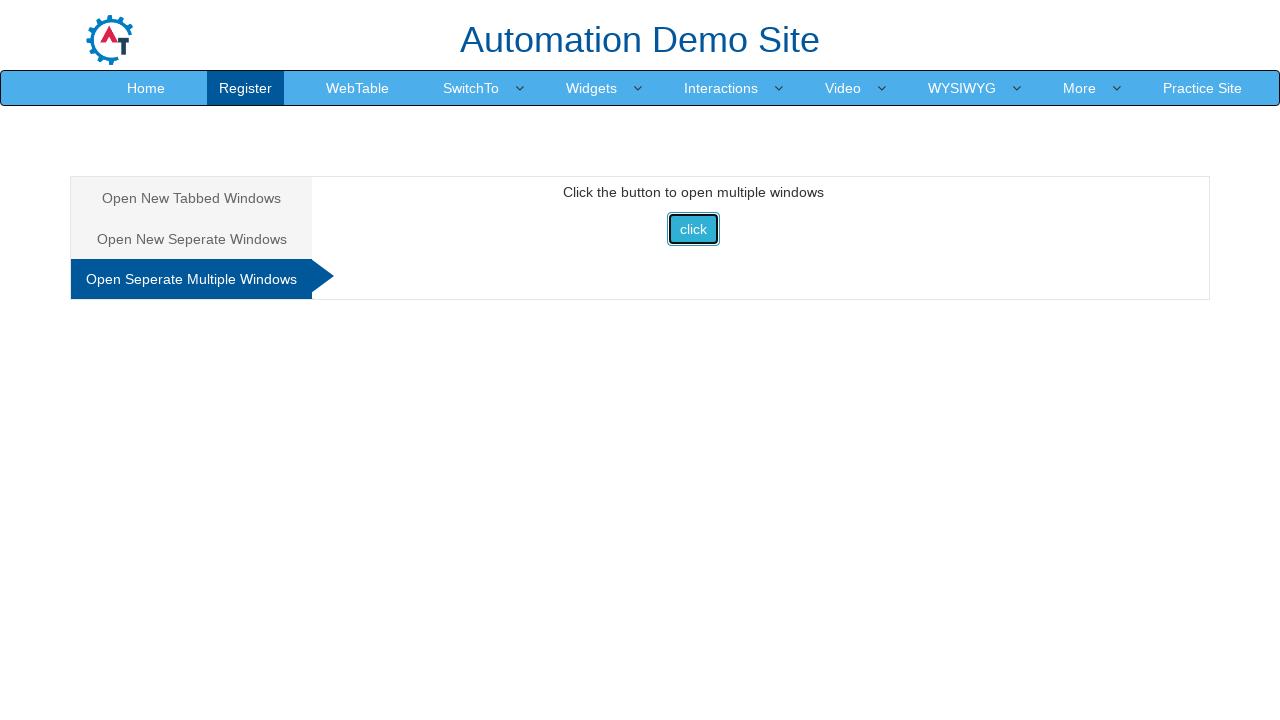

Retrieved all open page contexts
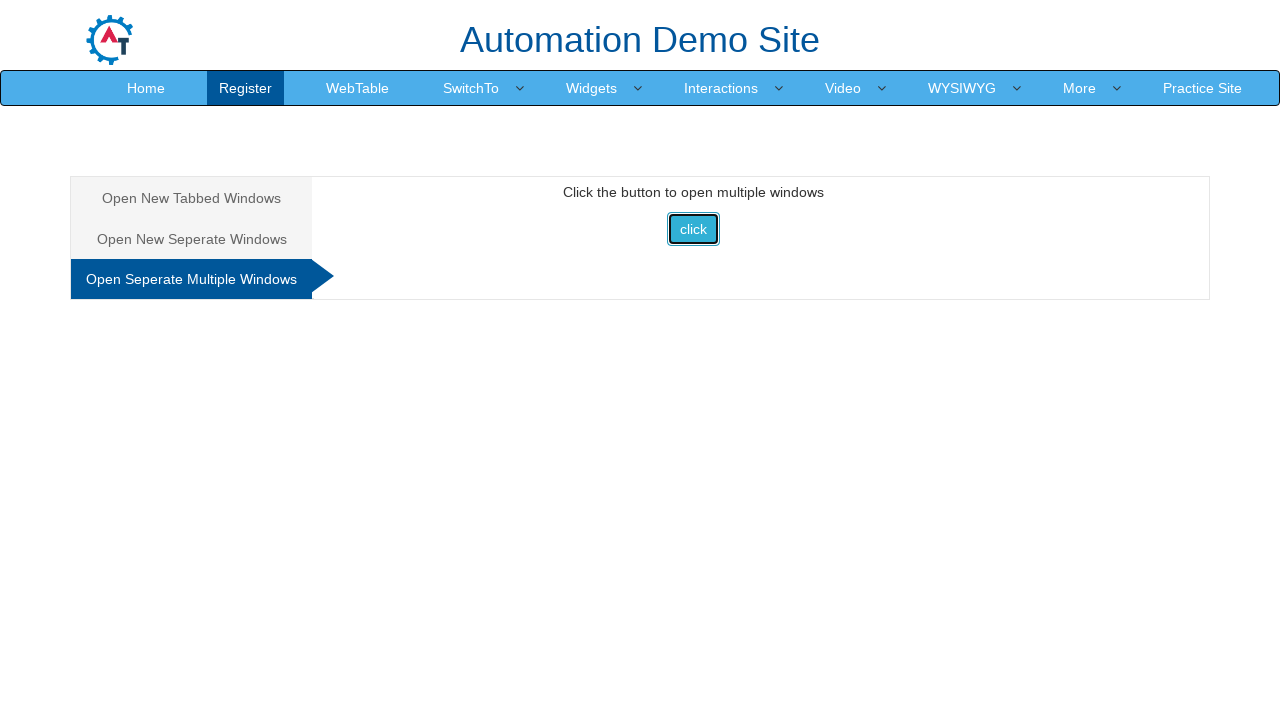

Selected first child window from pages list
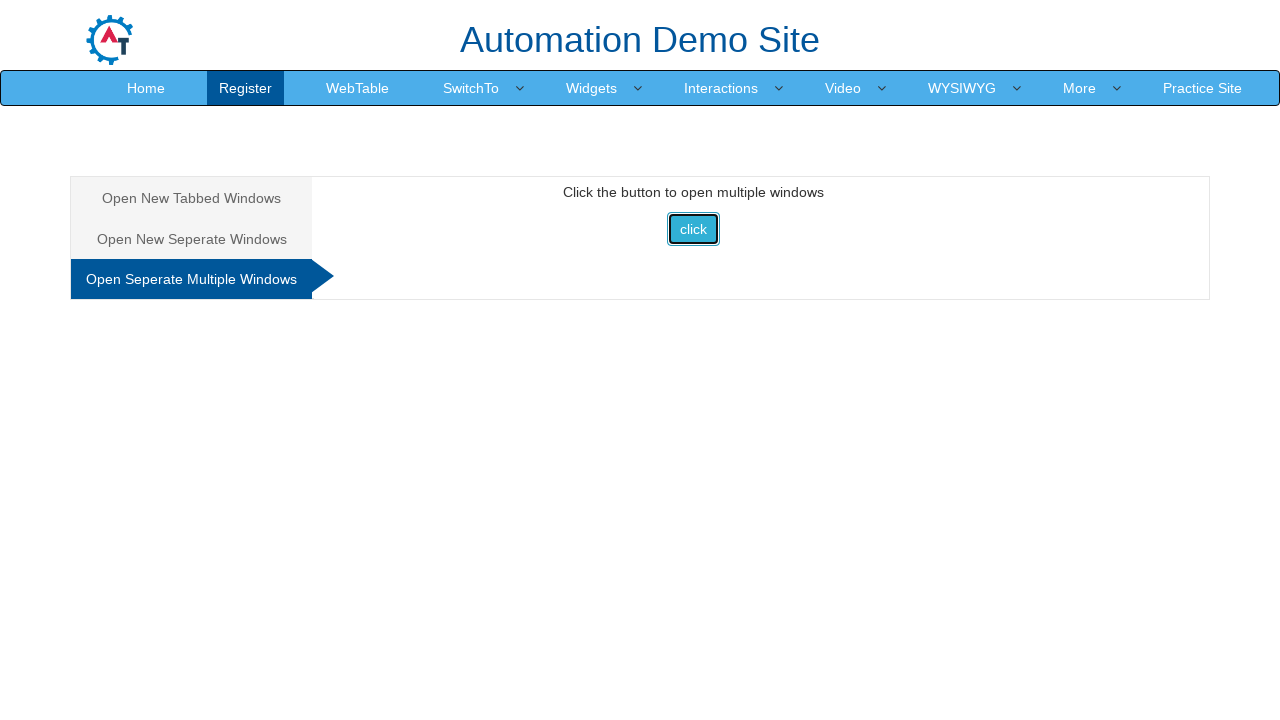

Brought first child window to front
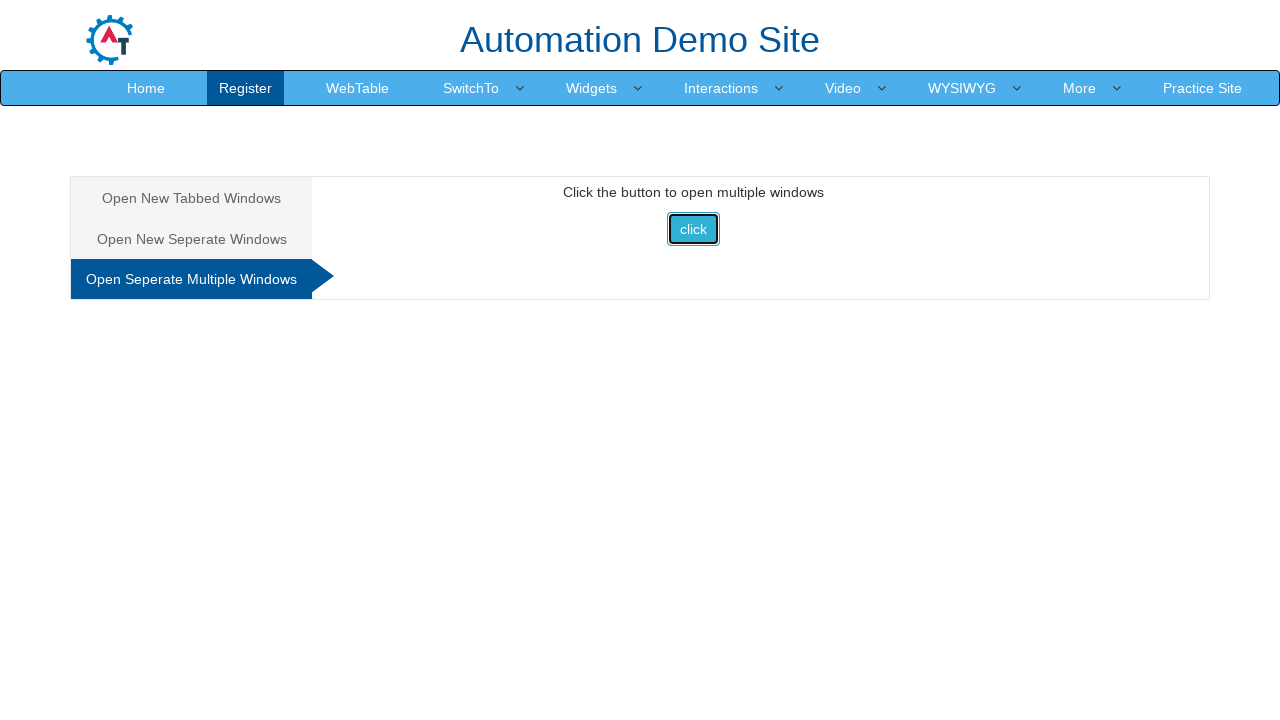

Closed first child window
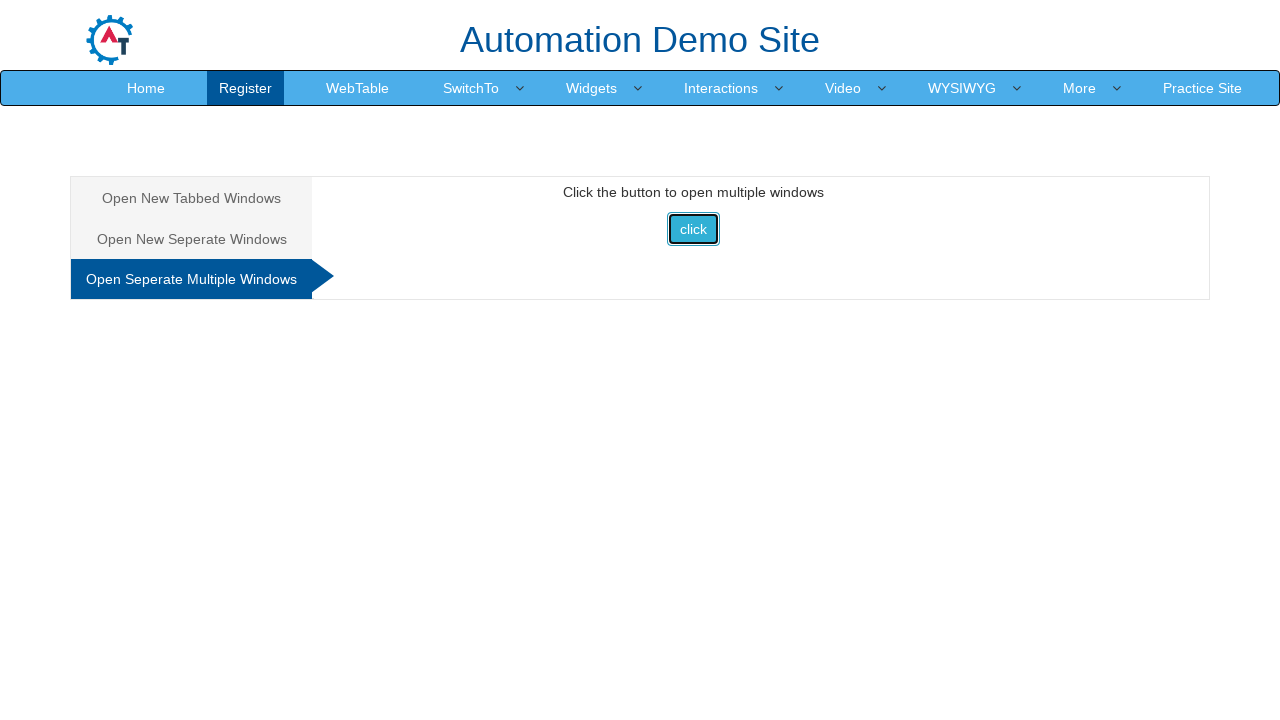

Selected second child window from pages list
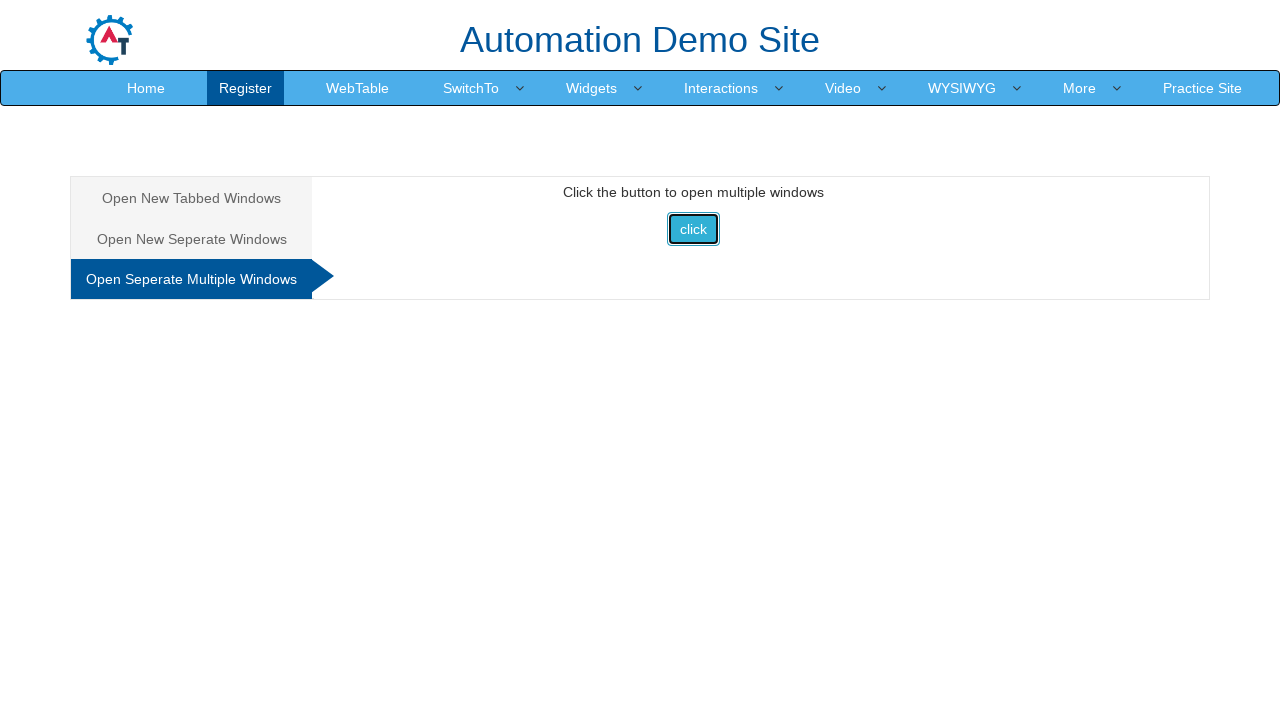

Brought second child window to front
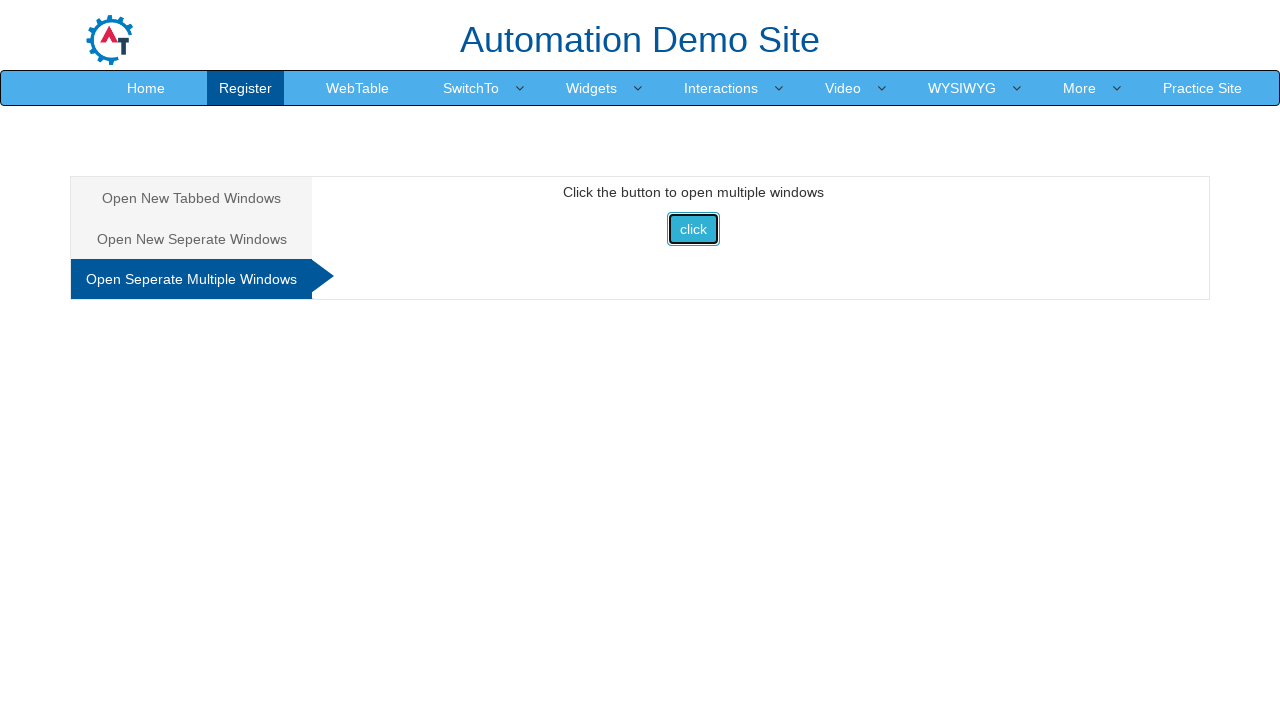

Closed second child window
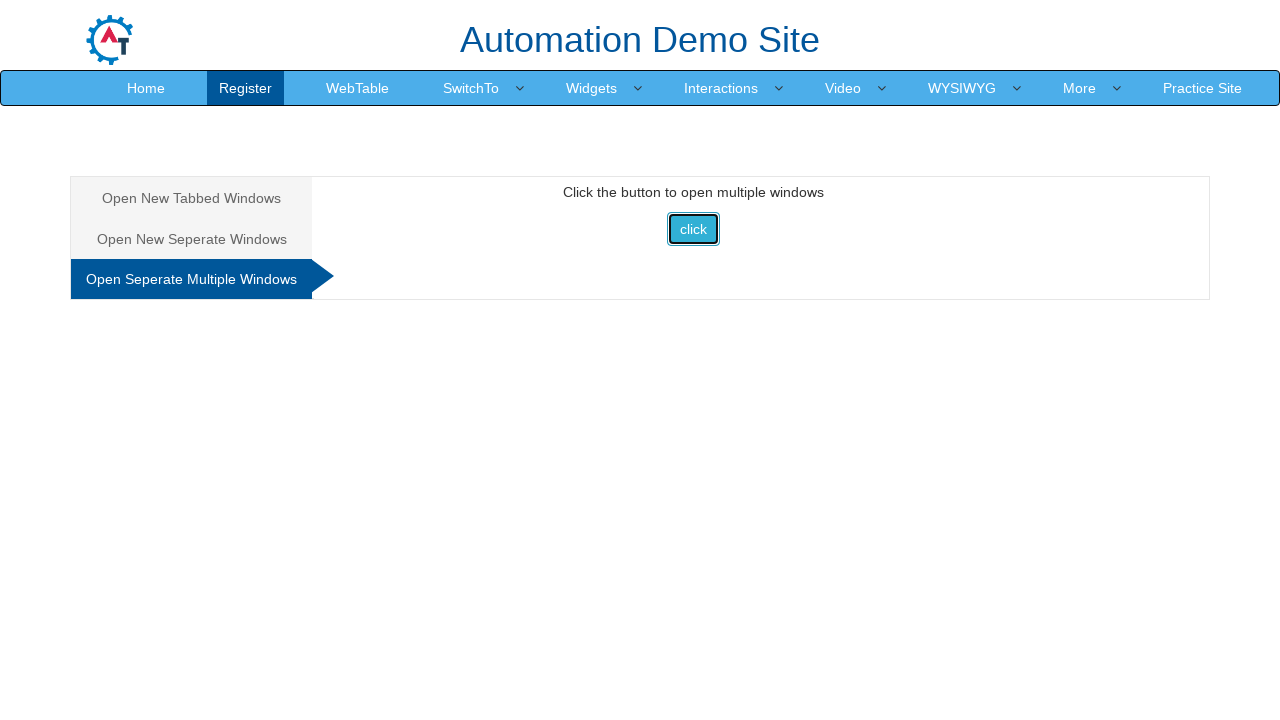

Brought main window to front
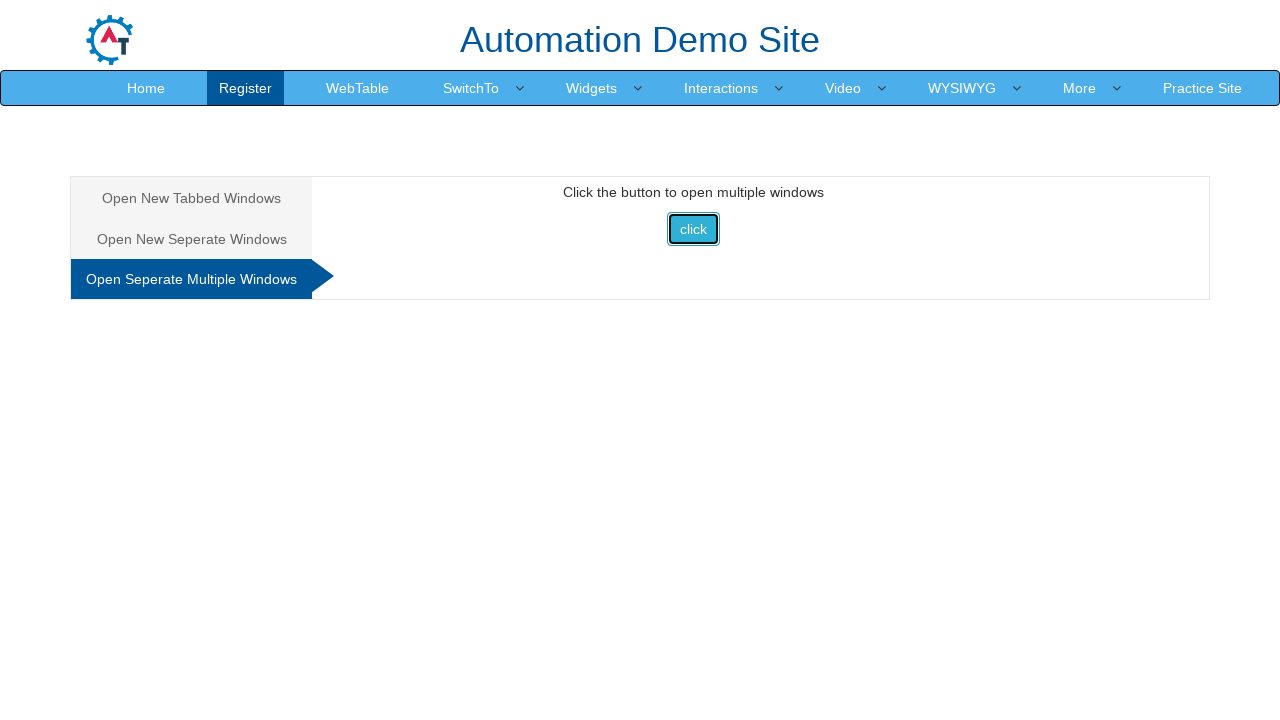

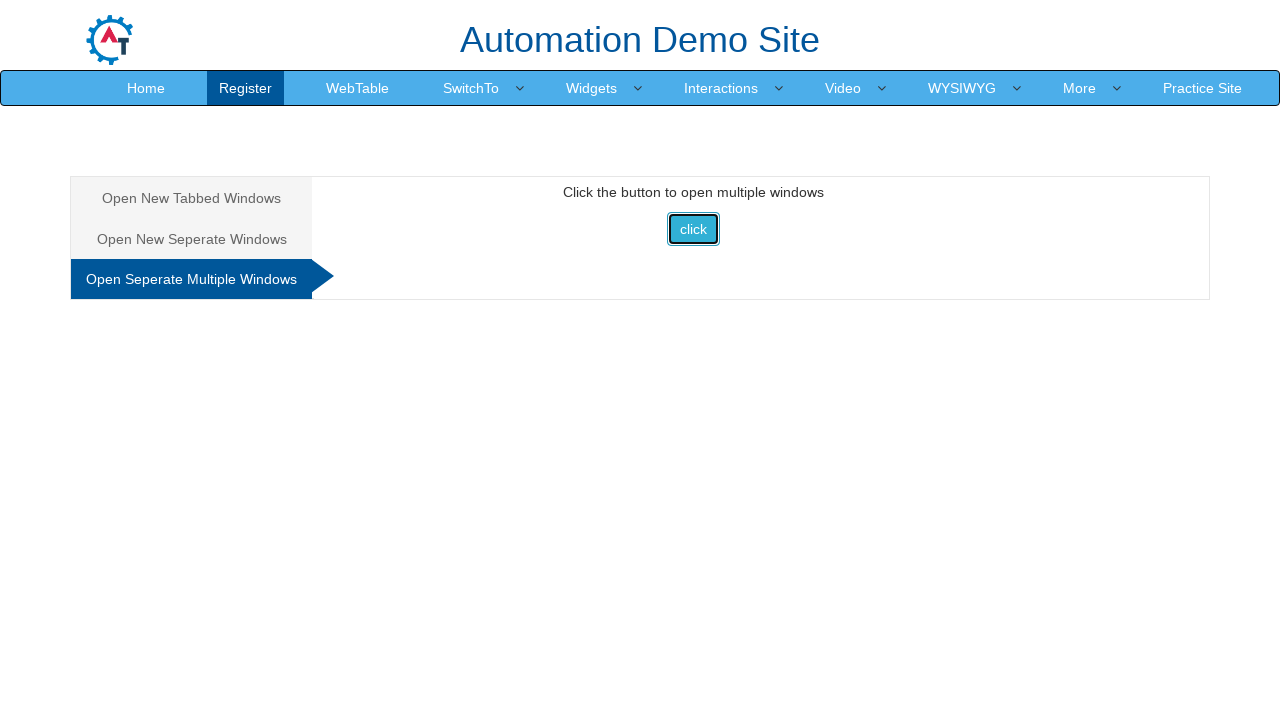